Tests checkbox functionality by clicking on the Senior Citizen Discount checkbox and verifying it becomes selected

Starting URL: https://rahulshettyacademy.com/dropdownsPractise/

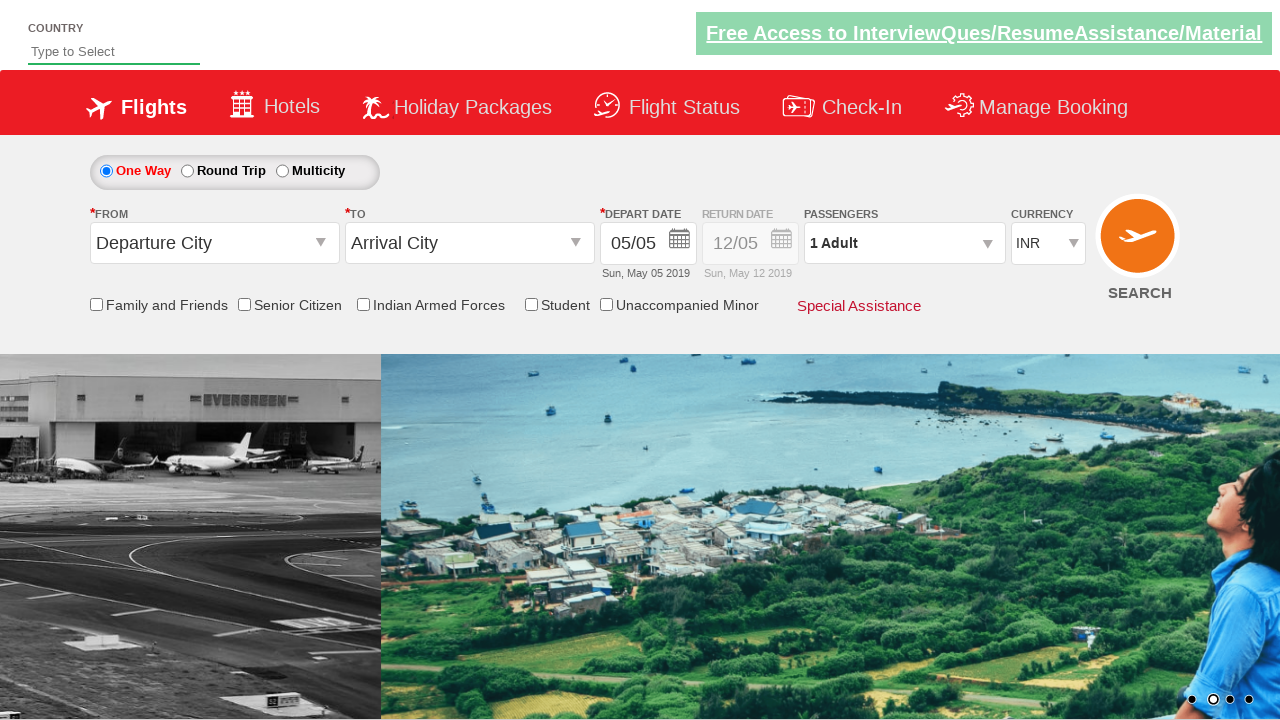

Clicked on Senior Citizen Discount checkbox at (244, 304) on #ctl00_mainContent_chk_SeniorCitizenDiscount
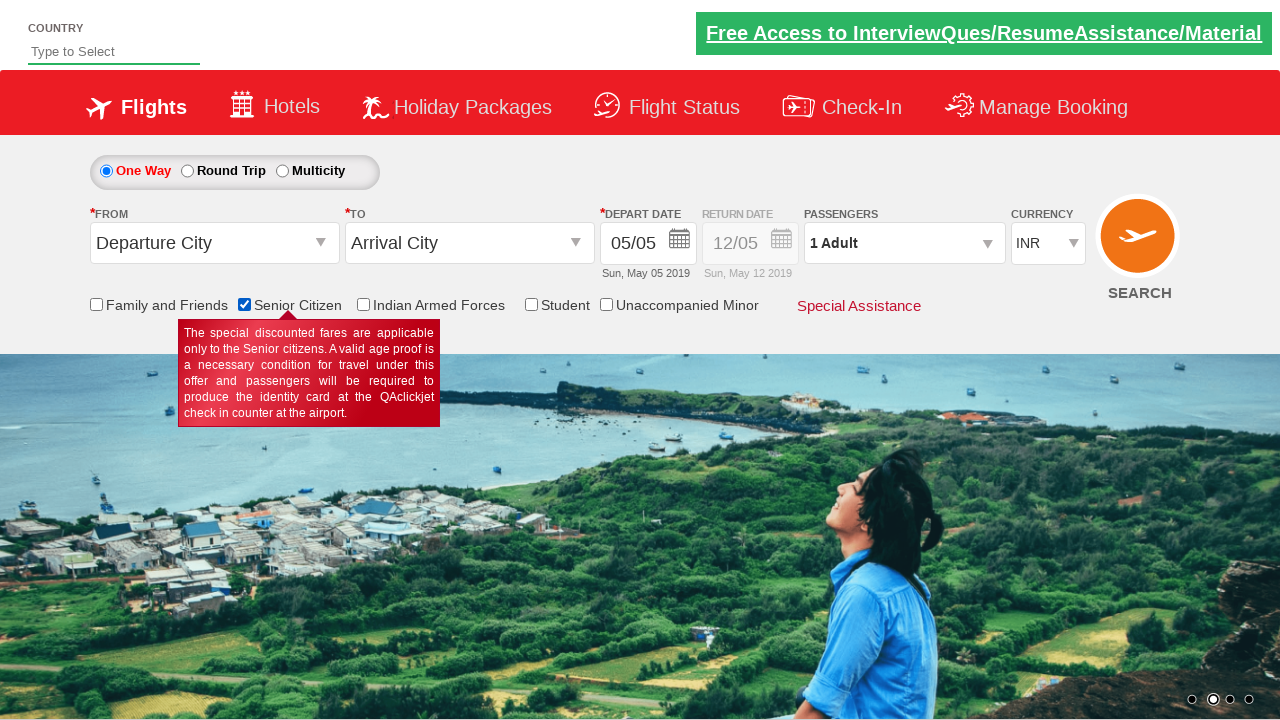

Waited for checkbox state to update
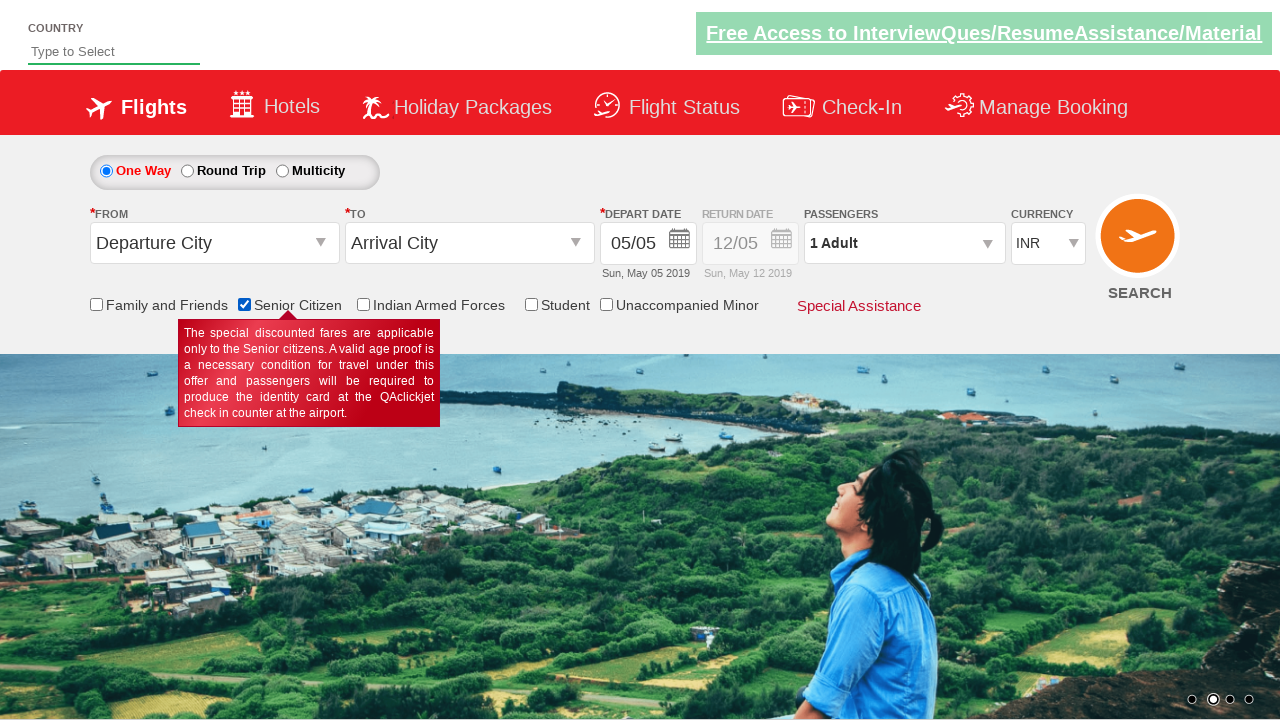

Verified Senior Citizen Discount checkbox is selected
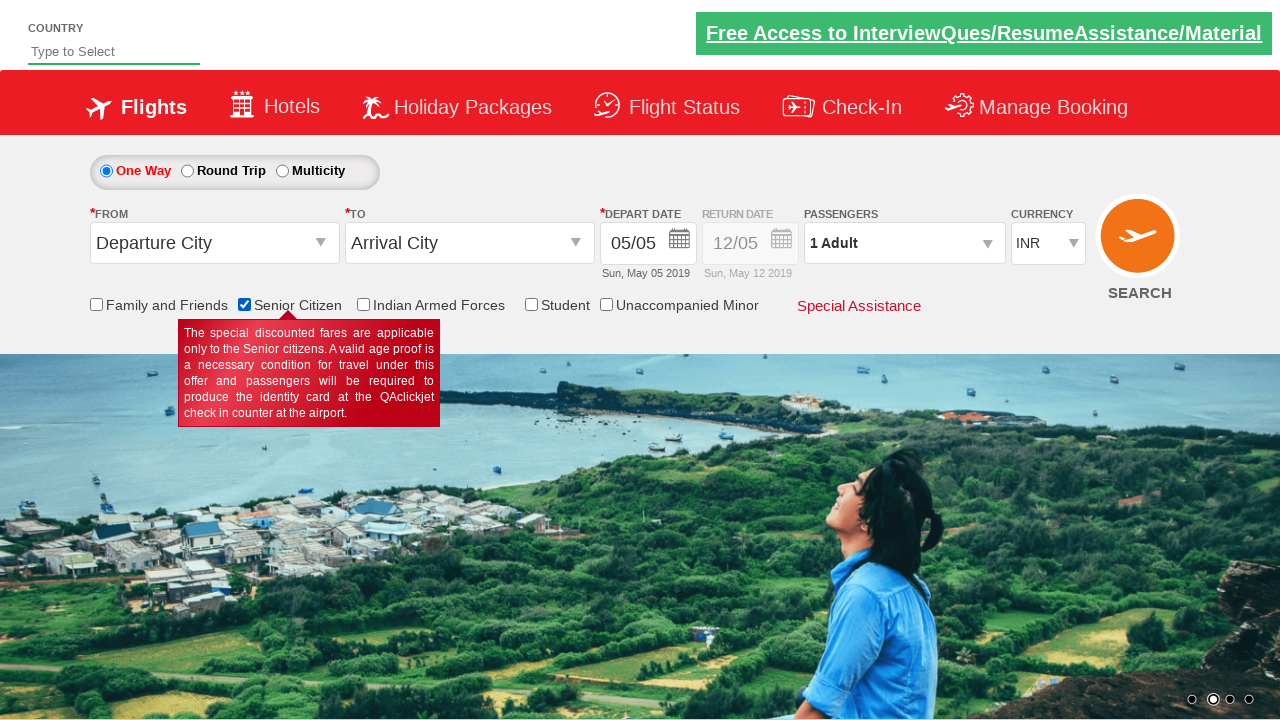

Located all checkbox elements on the page
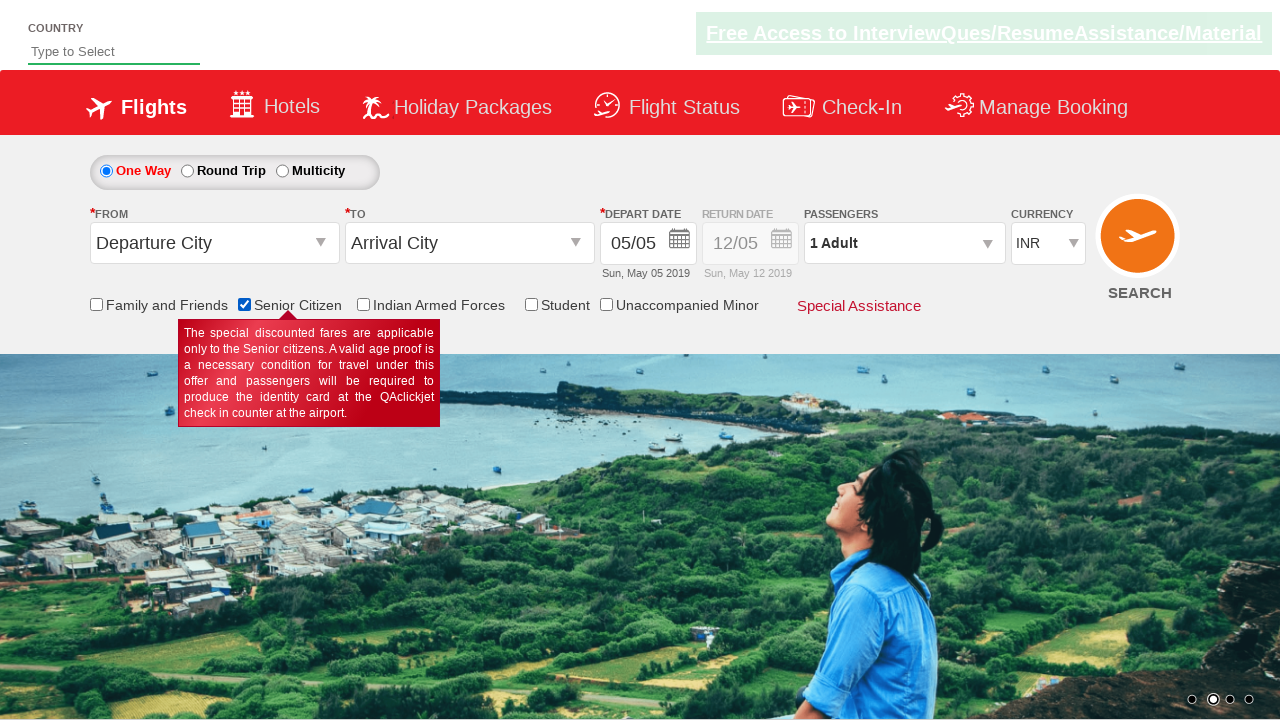

Counted 6 total checkboxes on the page
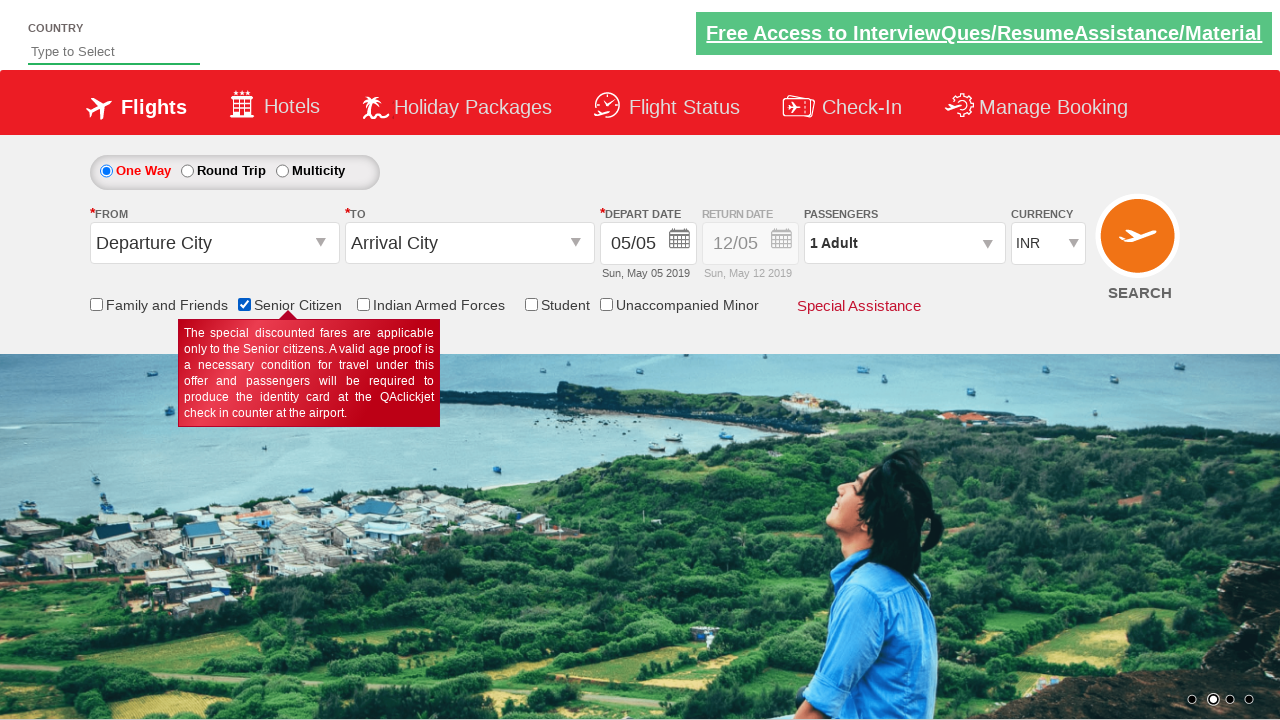

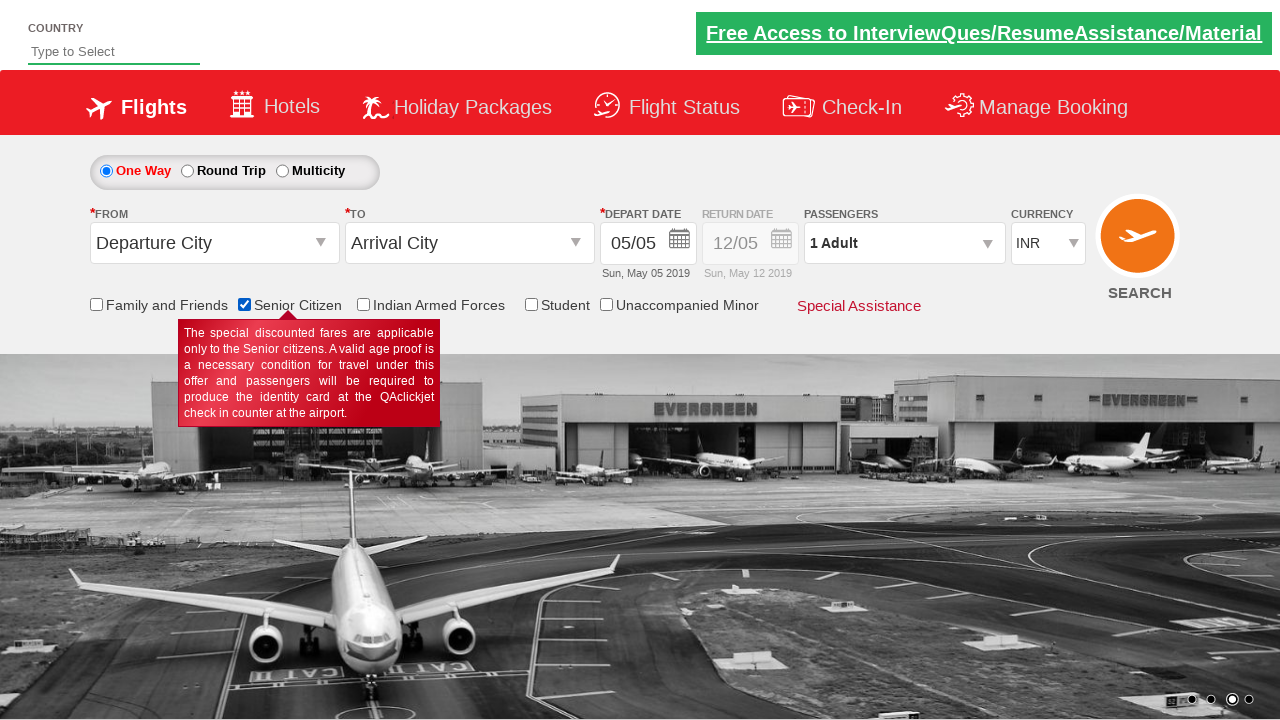